Navigates to a website, collects internal links from the page, and verifies that links are present on the page

Starting URL: https://www.stranamam.ru

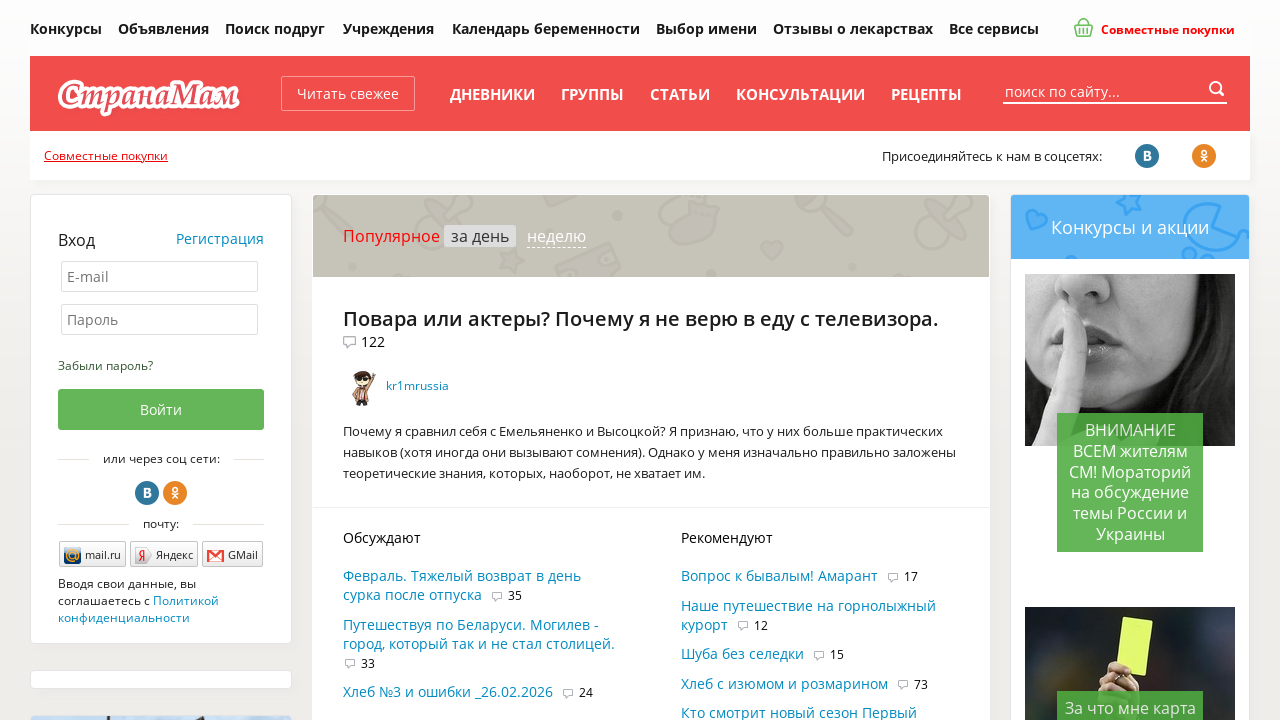

Navigated to https://www.stranamam.ru
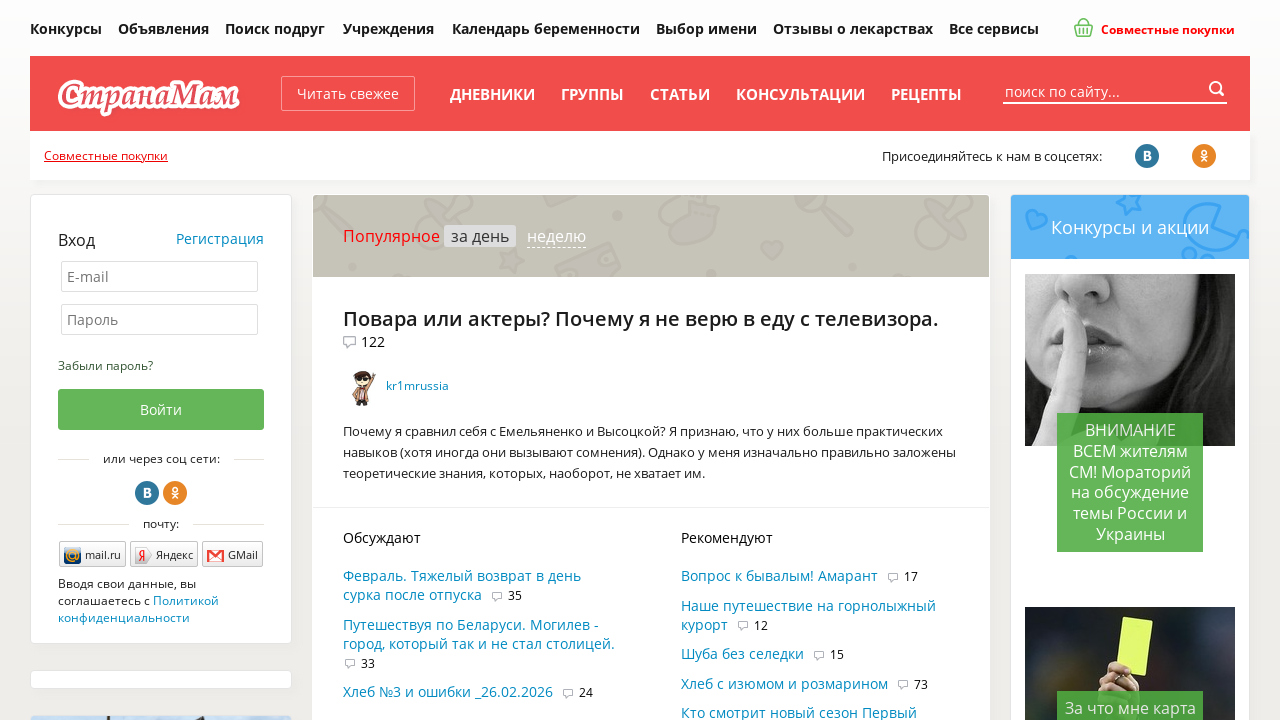

Internal links selector became available on the page
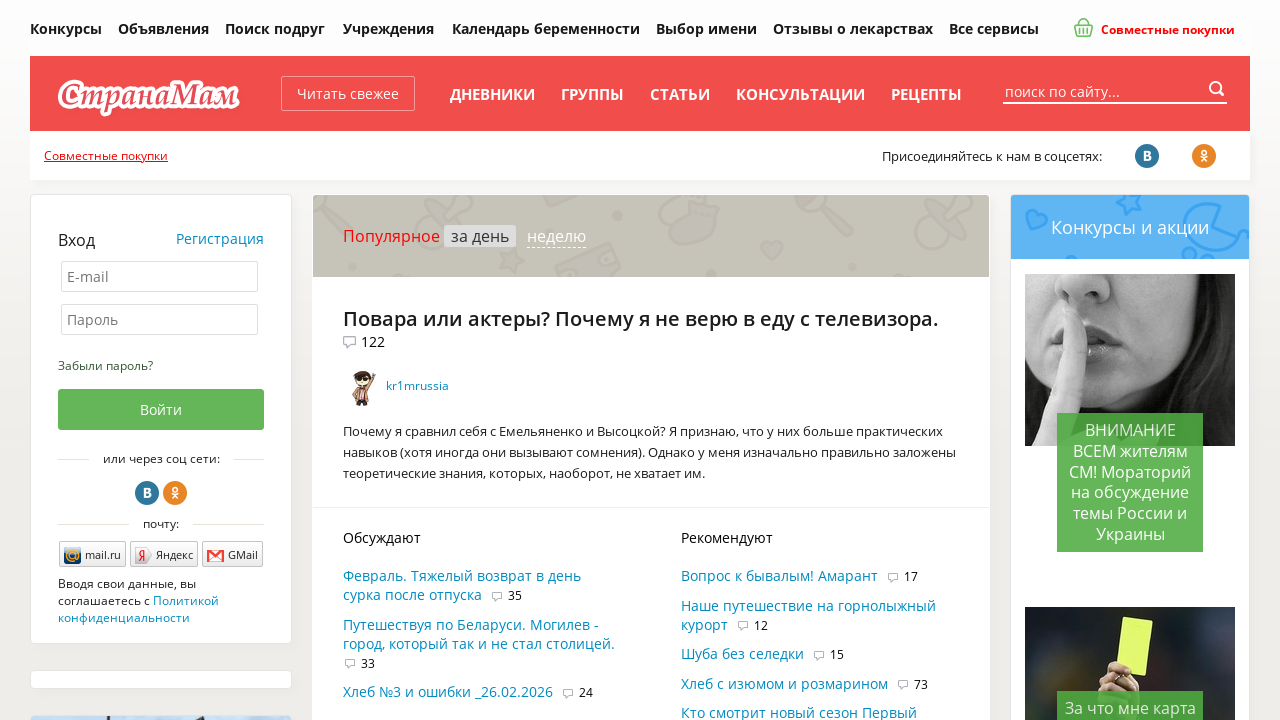

Located all internal links pointing to stranamam.ru
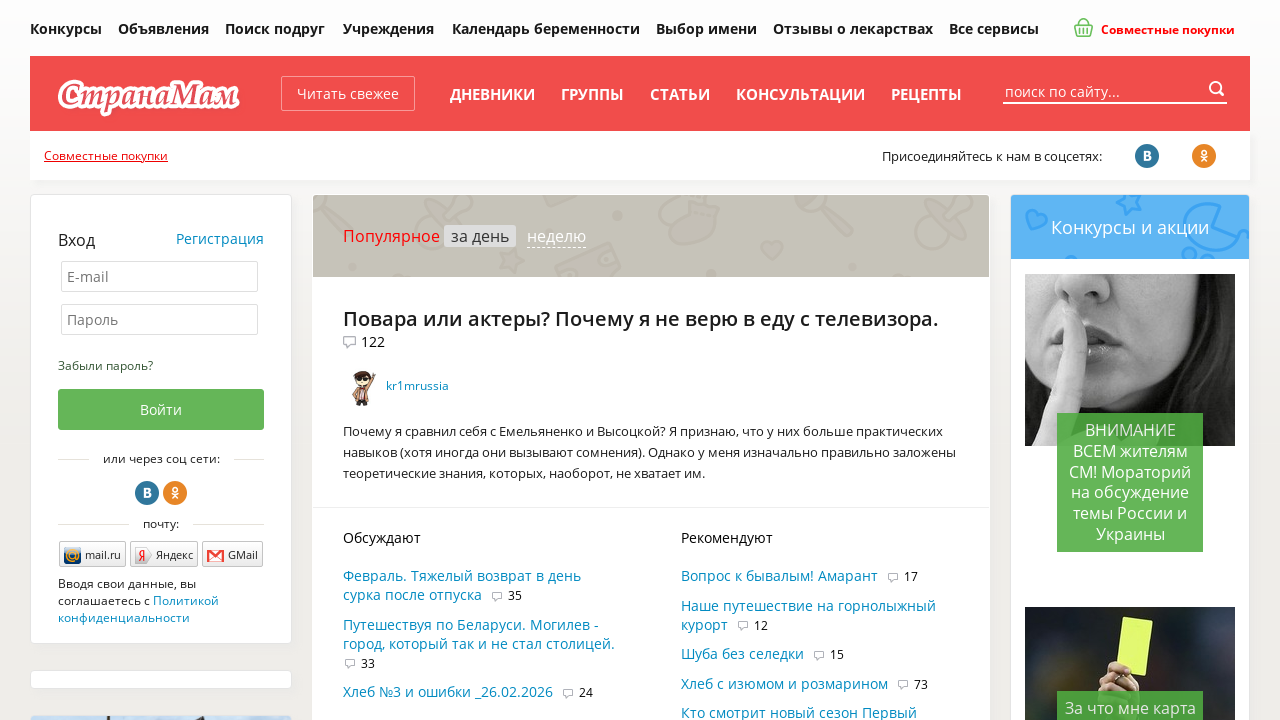

Verified 229 internal links are present on the page
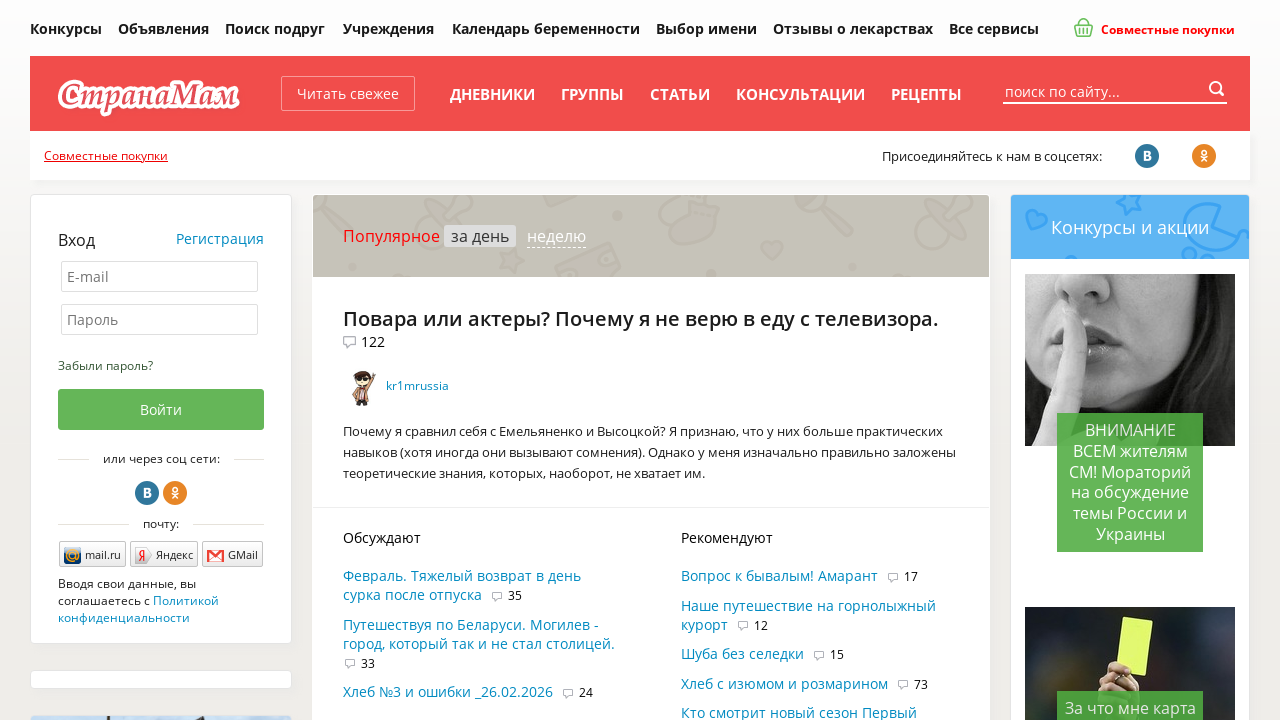

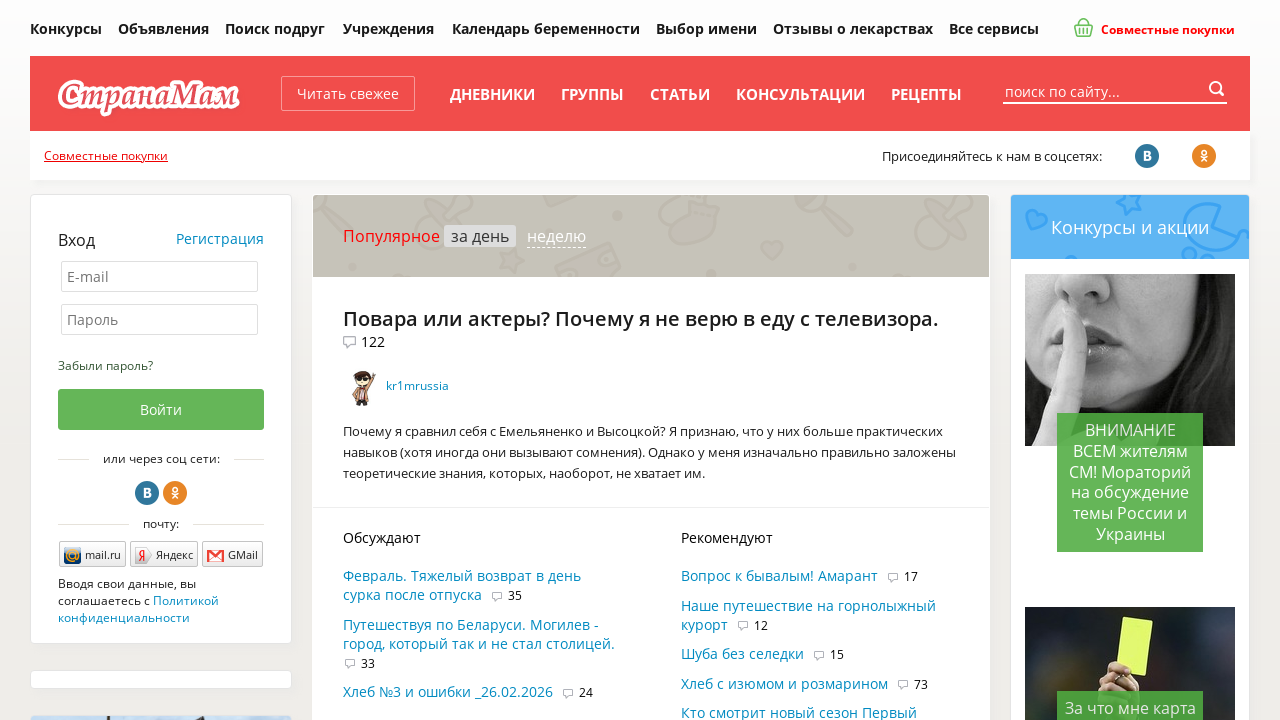